Tests responsive web design by loading the website in tablet viewport size (820x1180)

Starting URL: https://ltimindtree.iamneo.ai/

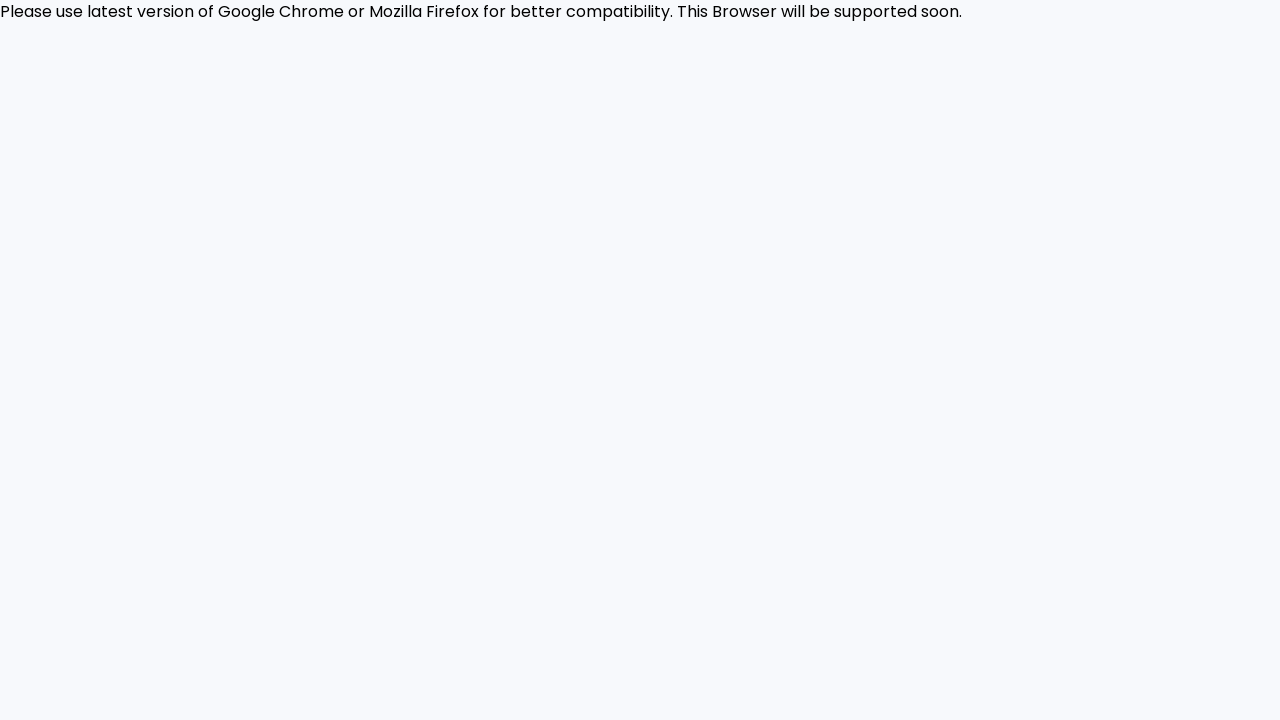

Set viewport to tablet size (820x1180)
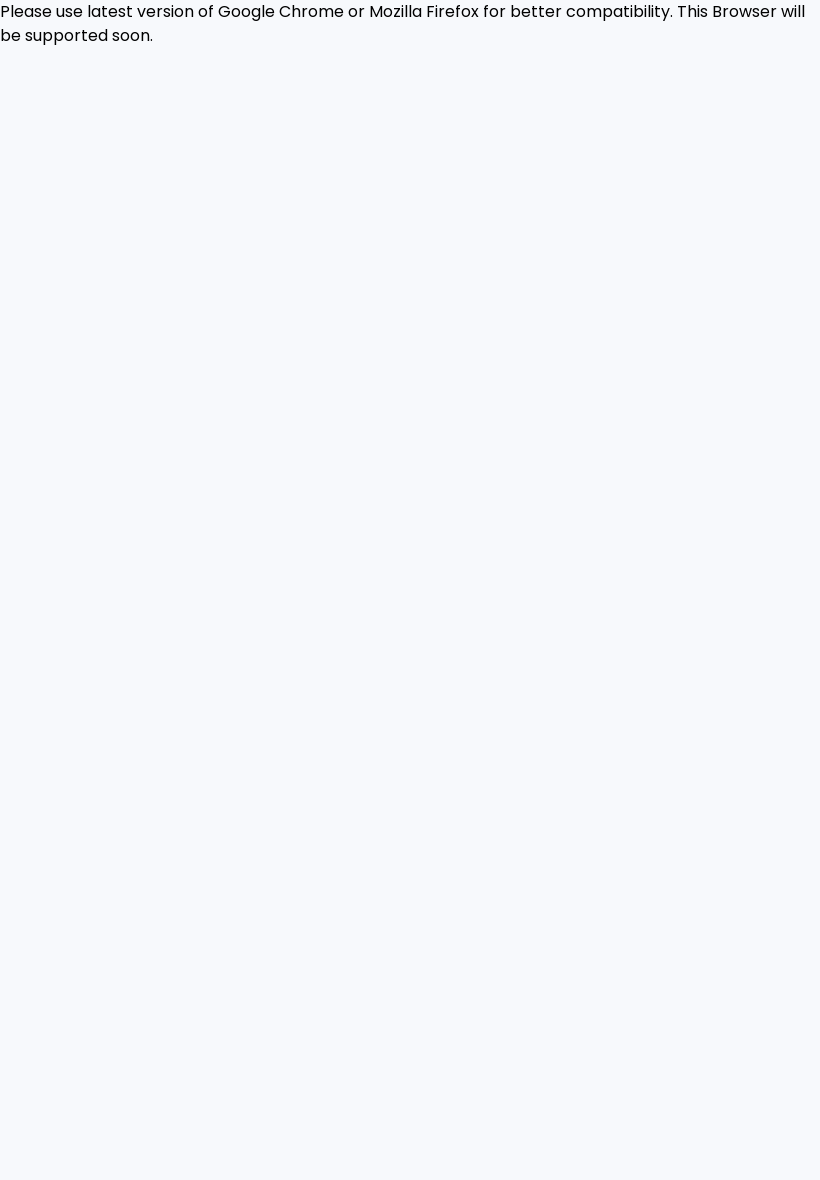

Page loaded with networkidle state in tablet viewport
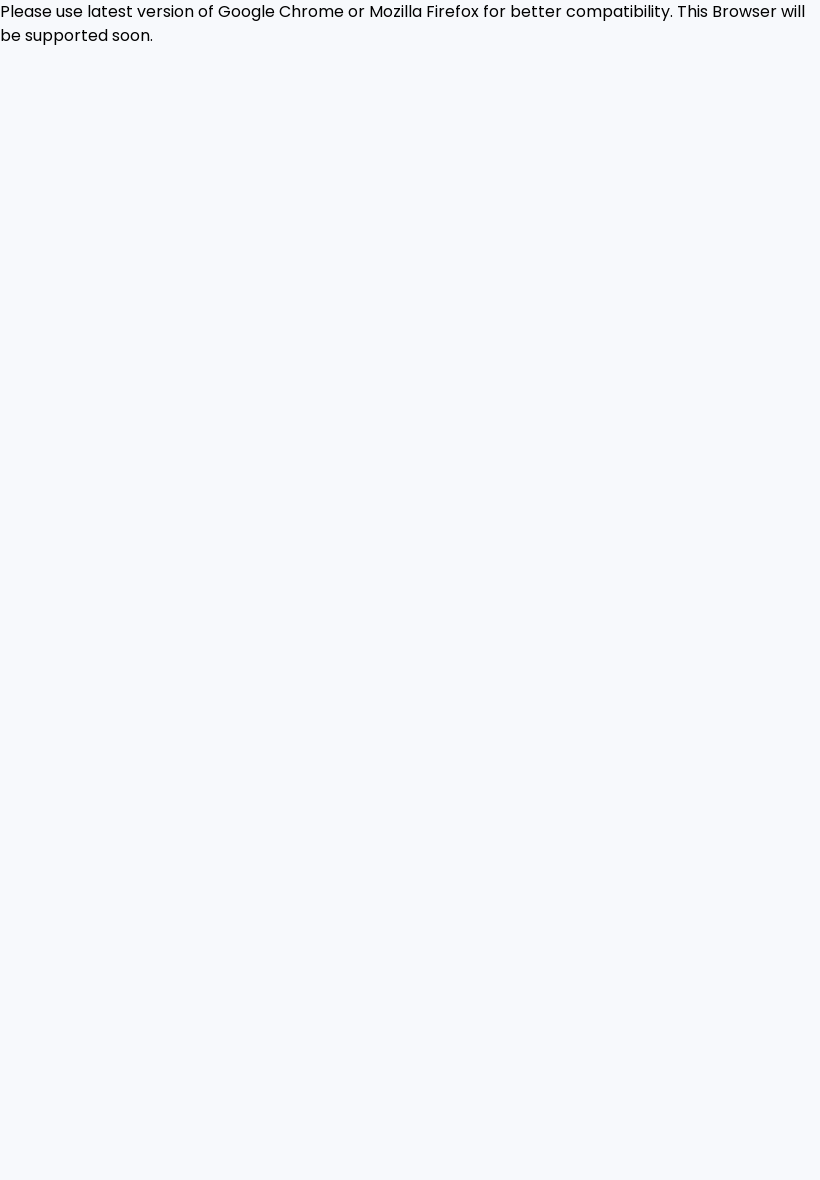

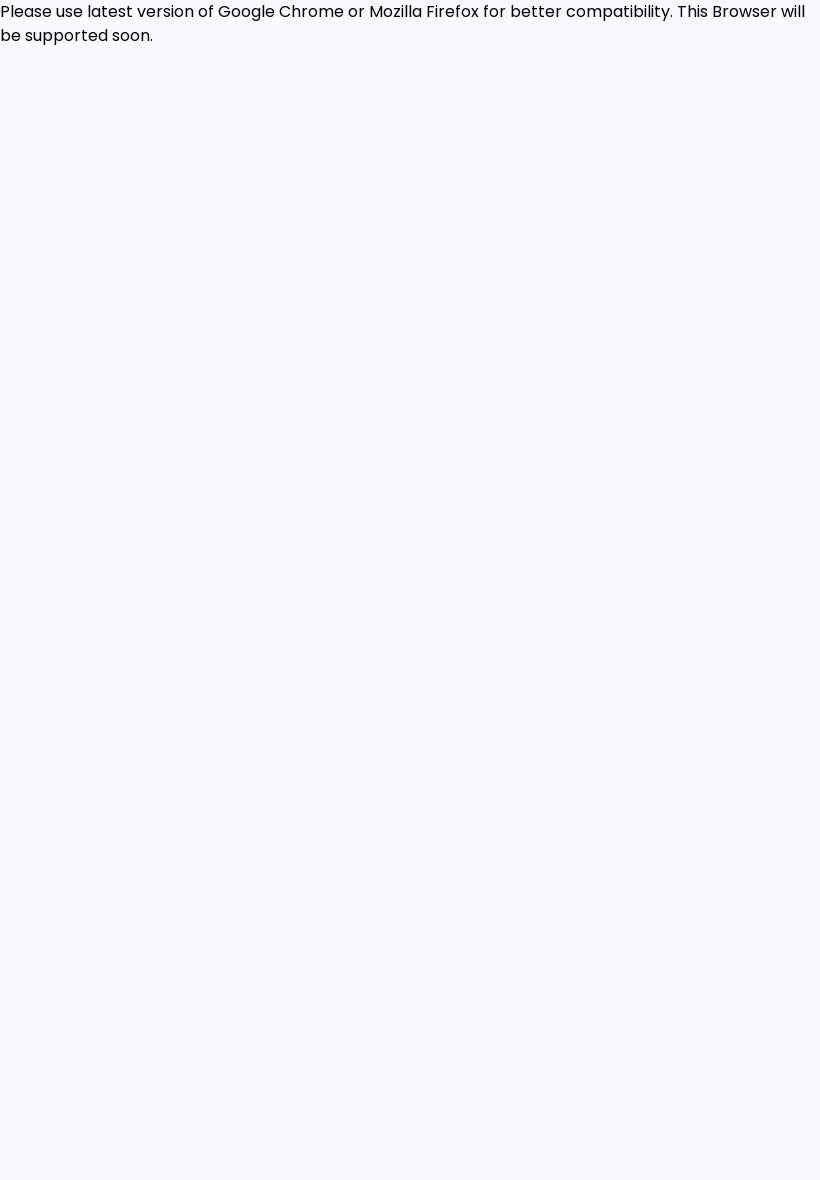